Tests selecting all checkboxes on a basic controls demo page by iterating through all language checkboxes and clicking each one

Starting URL: https://www.hyrtutorials.com/p/basic-controls.html

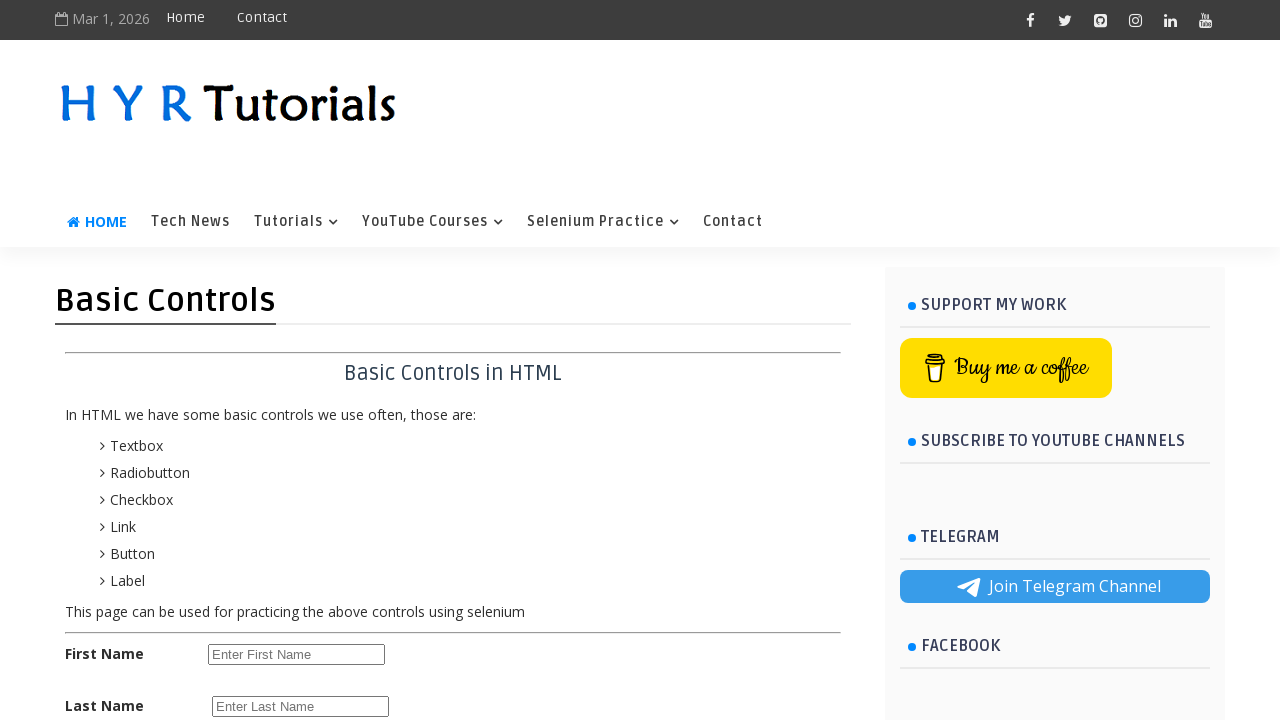

Waited for language checkboxes to be available
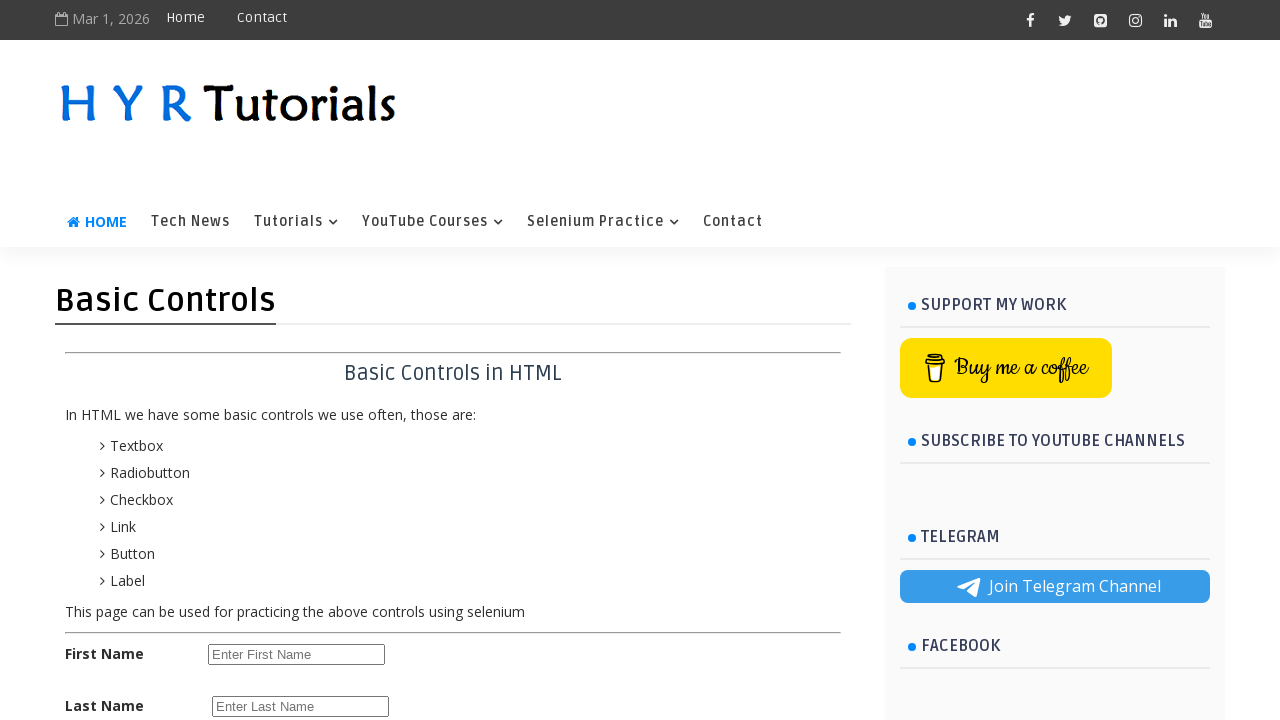

Located all language checkboxes
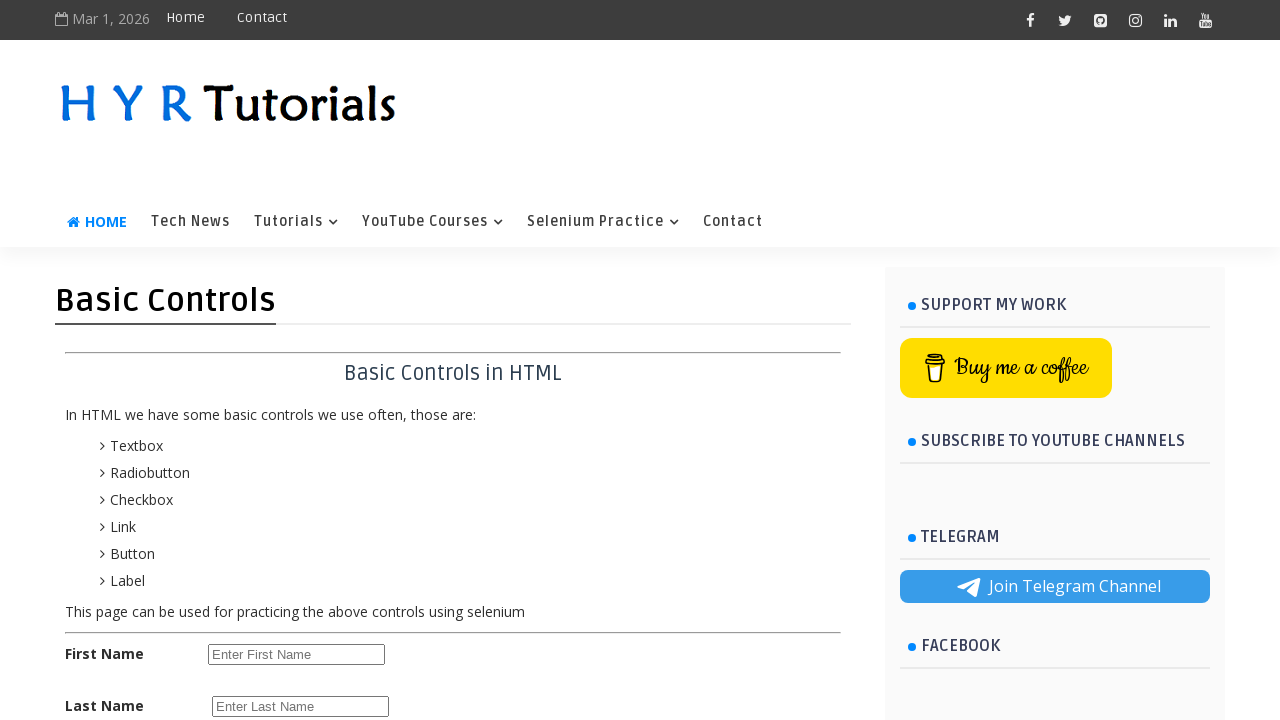

Found 6 language checkboxes
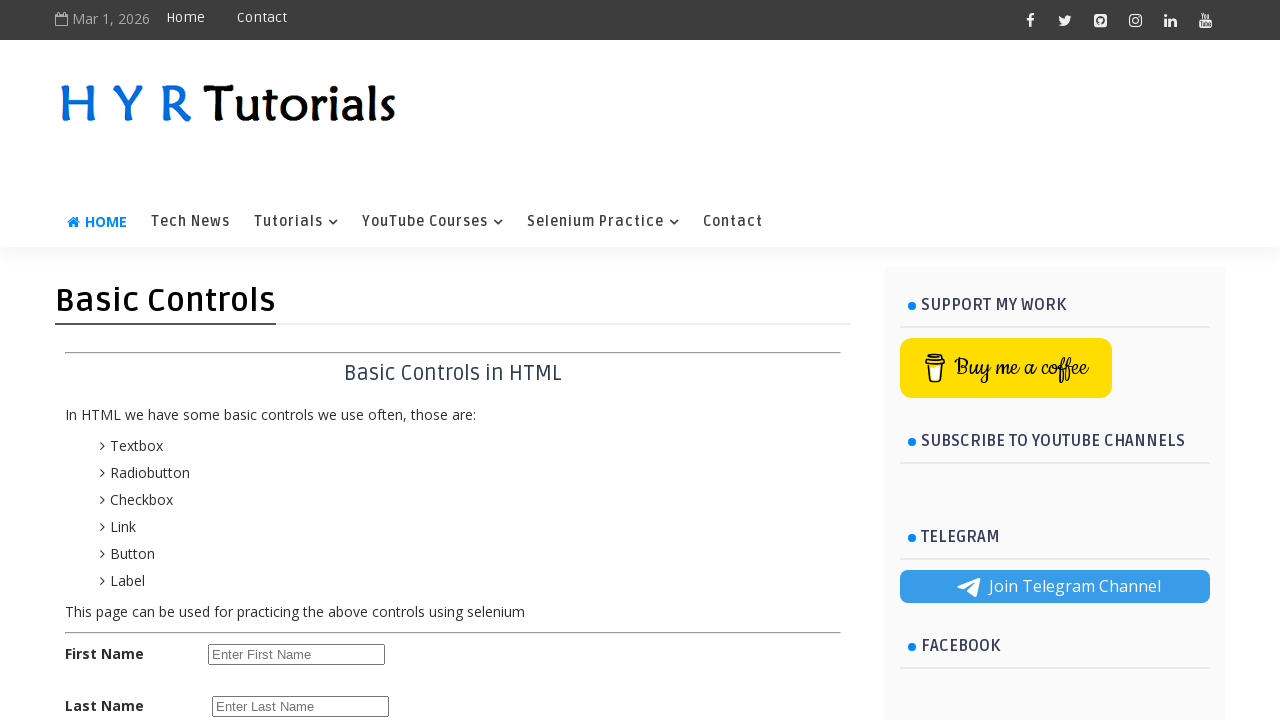

Clicked language checkbox 1 of 6 at (216, 478) on input[name='language'] >> nth=0
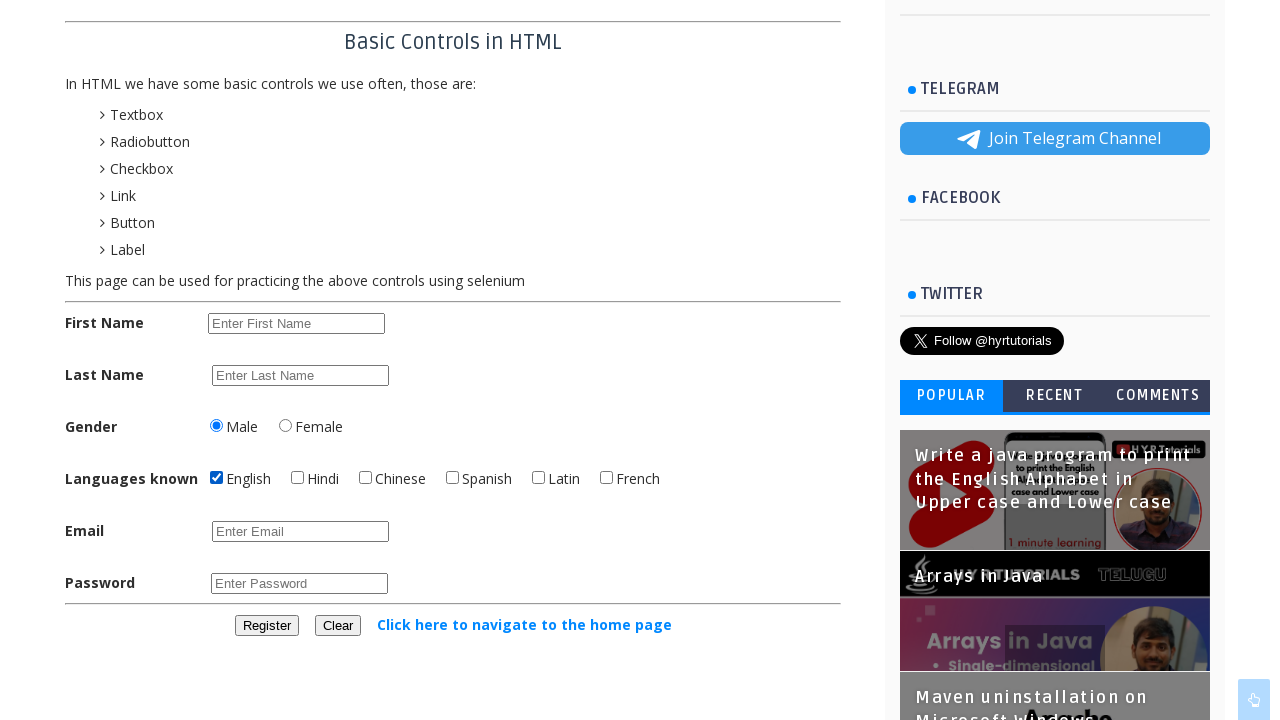

Clicked language checkbox 2 of 6 at (298, 478) on input[name='language'] >> nth=1
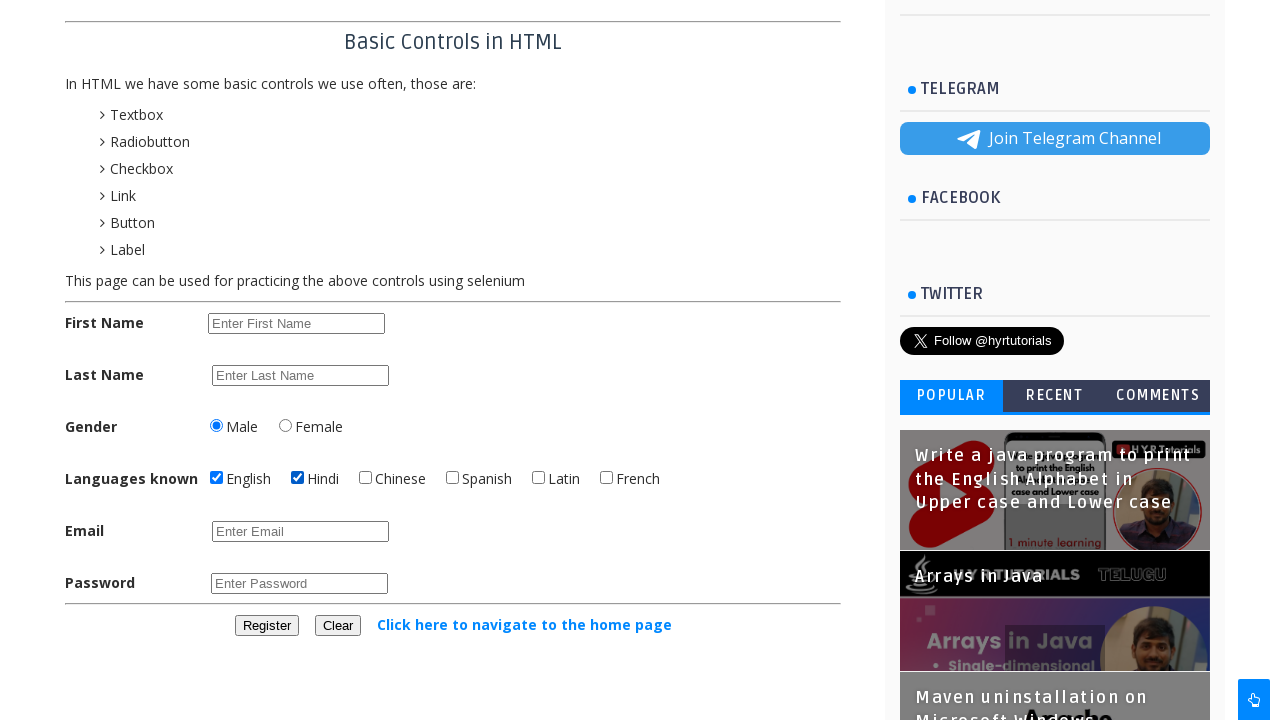

Clicked language checkbox 3 of 6 at (366, 478) on input[name='language'] >> nth=2
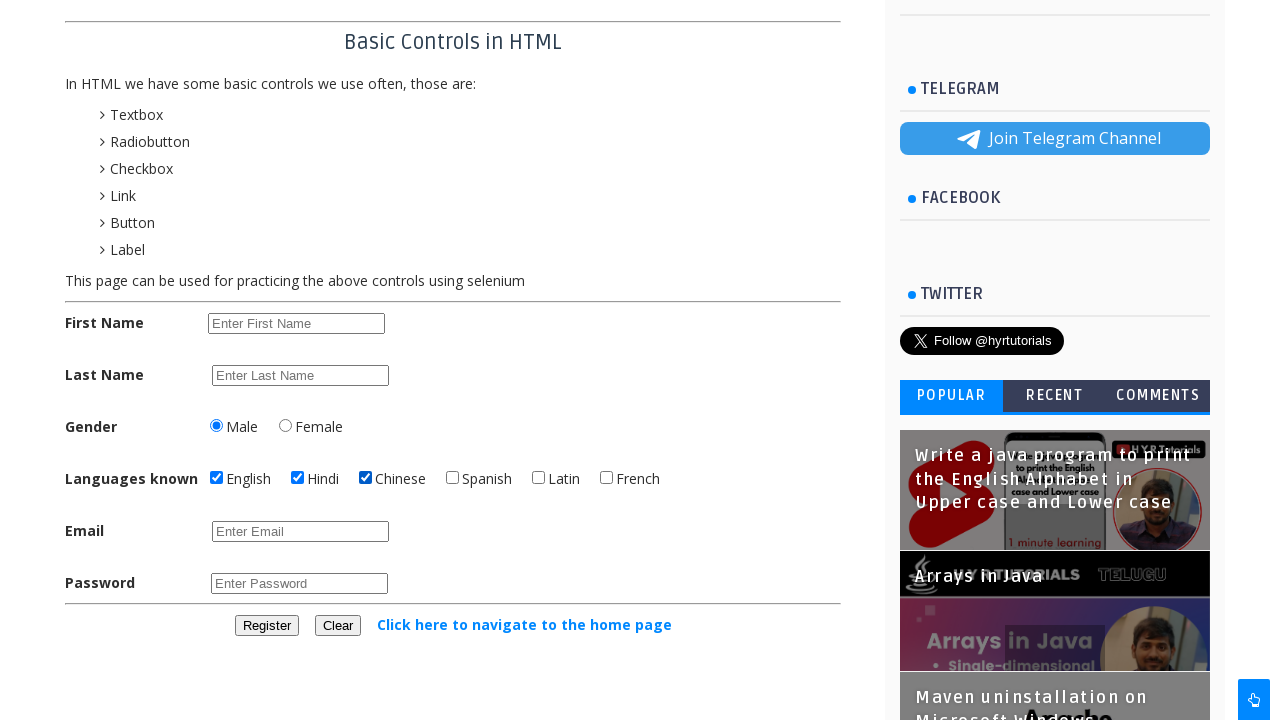

Clicked language checkbox 4 of 6 at (452, 478) on input[name='language'] >> nth=3
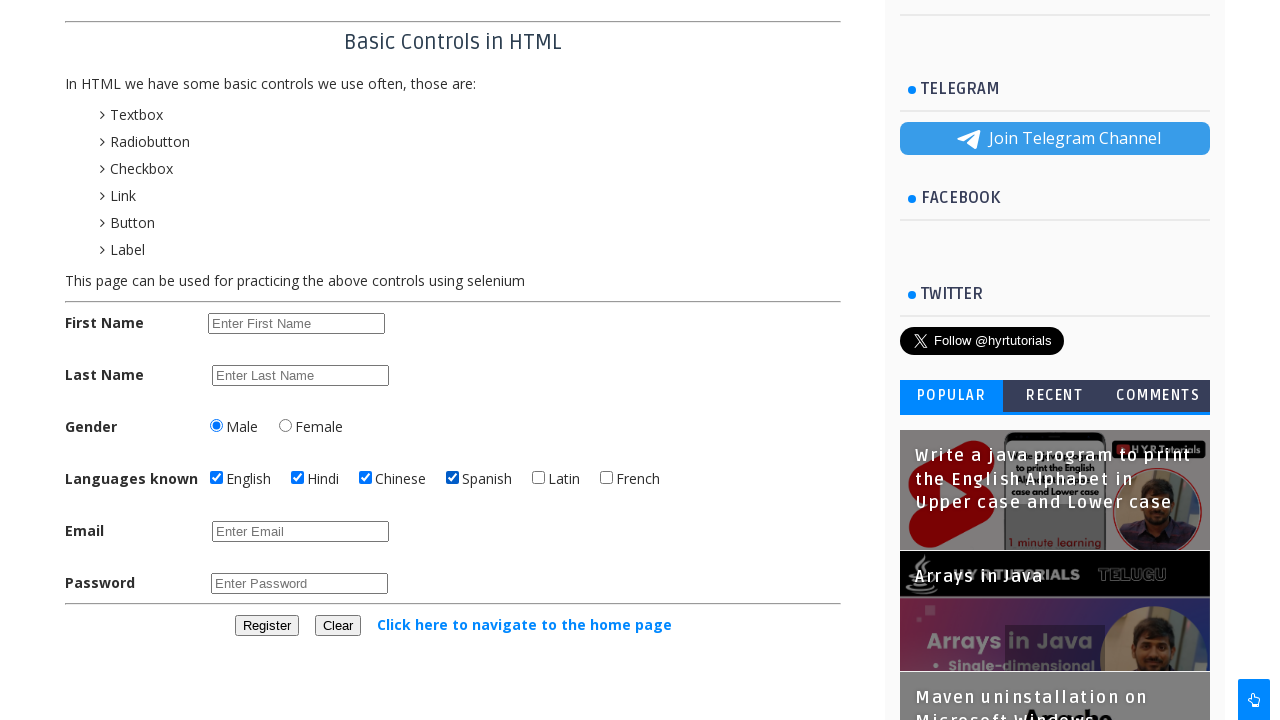

Clicked language checkbox 5 of 6 at (538, 478) on input[name='language'] >> nth=4
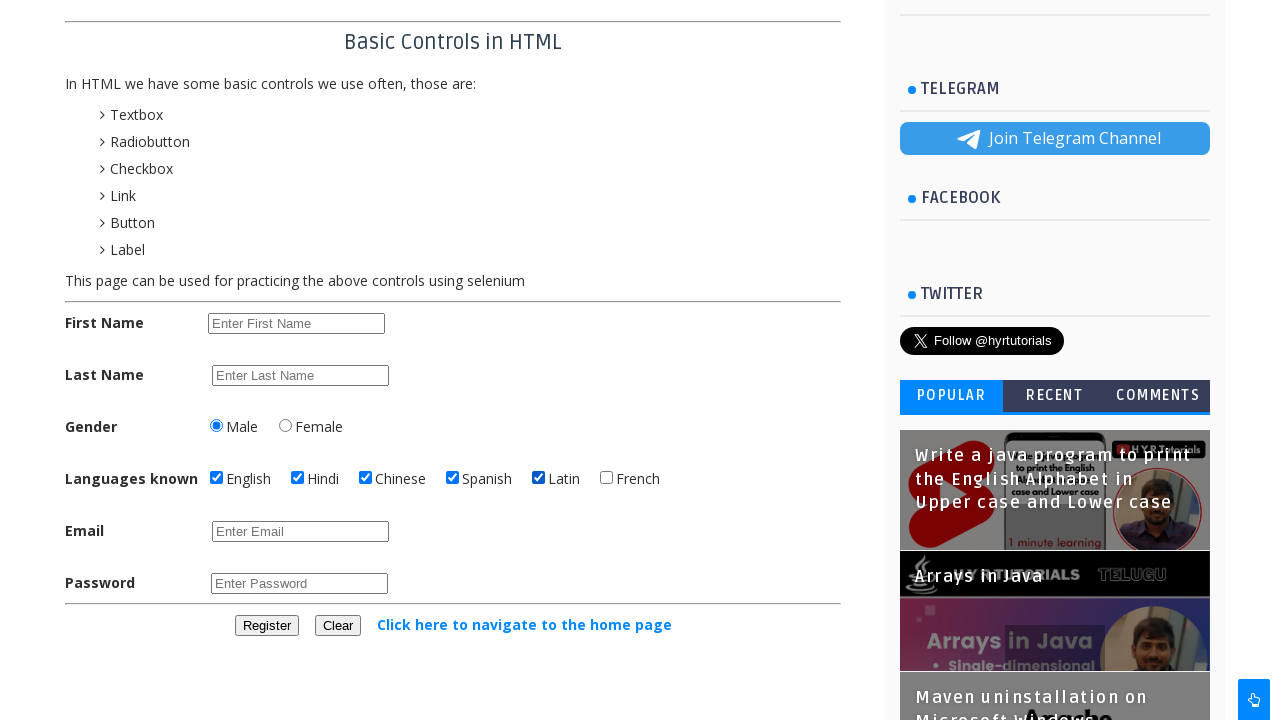

Clicked language checkbox 6 of 6 at (606, 478) on input[name='language'] >> nth=5
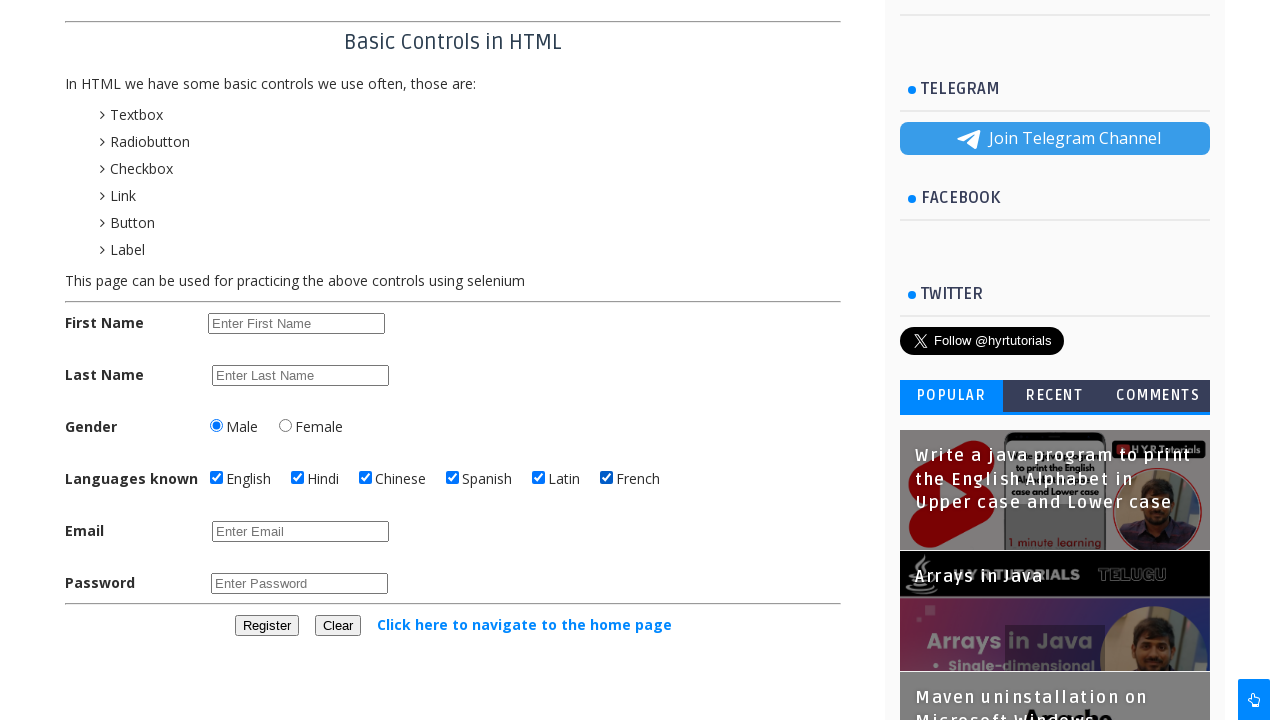

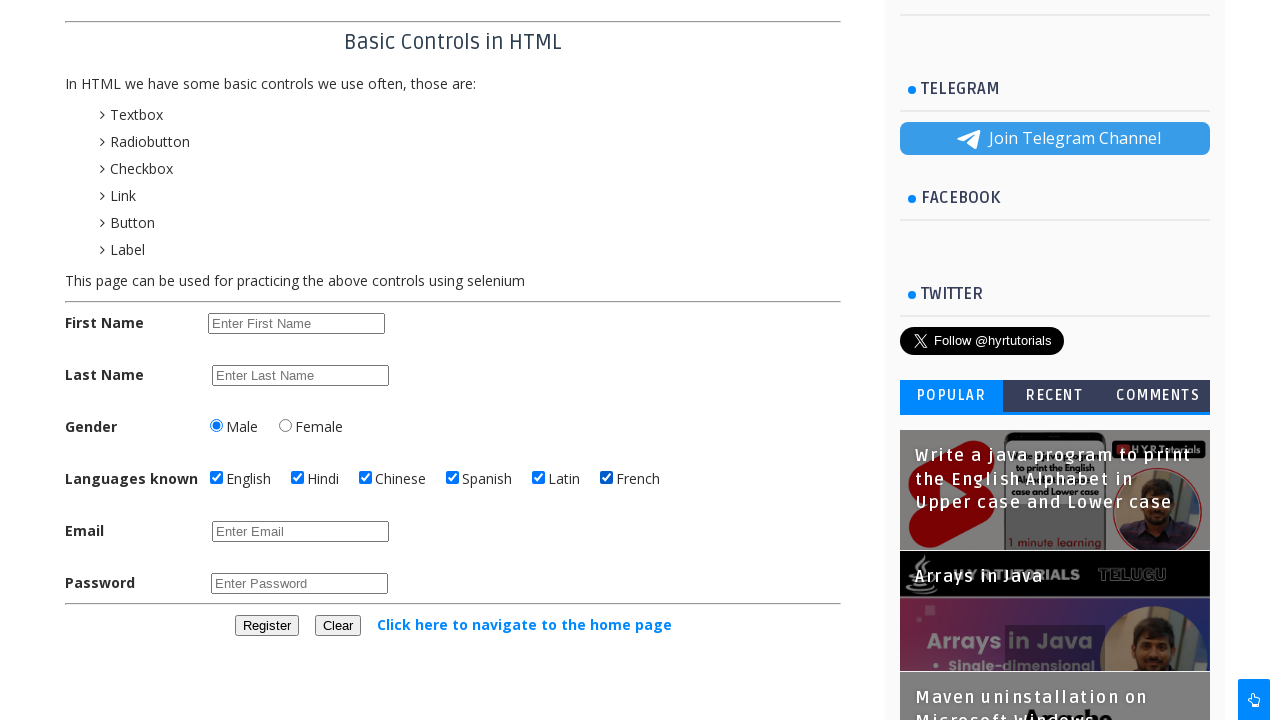